Navigates to a blog page, takes a screenshot, clicks a link, and takes another screenshot

Starting URL: https://omayo.blogspot.com/

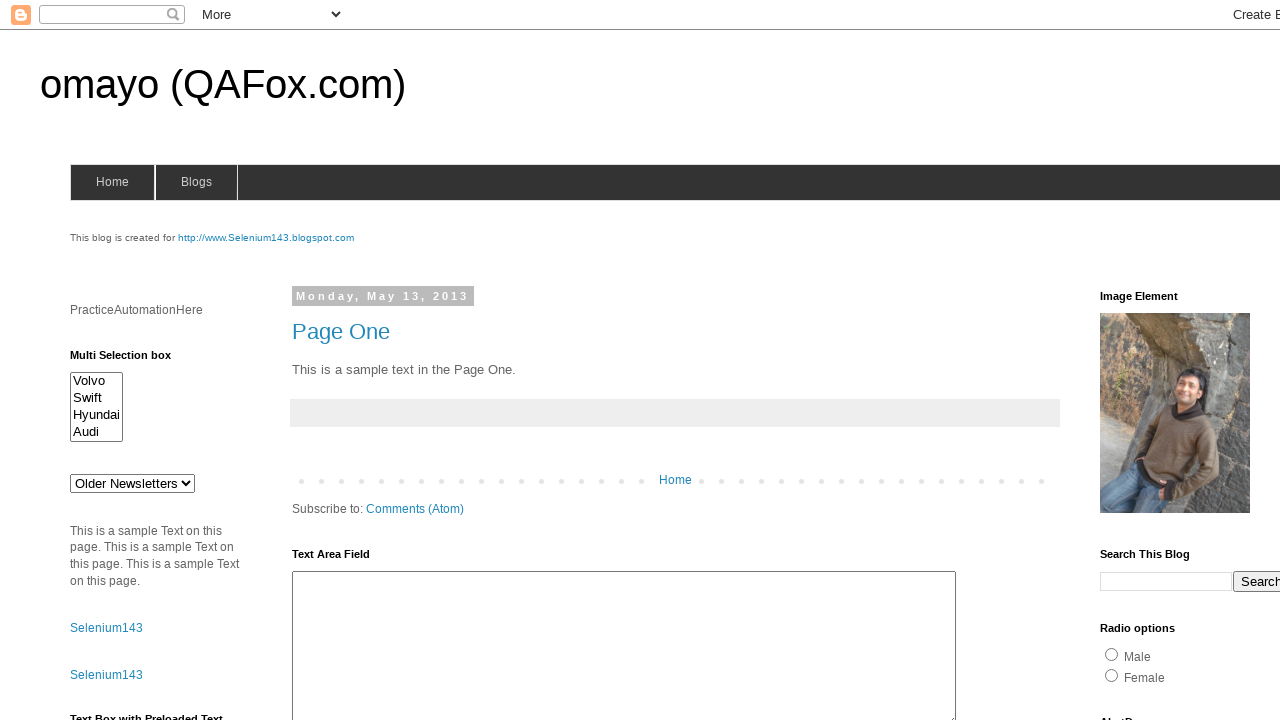

Navigated to Omayo blog page
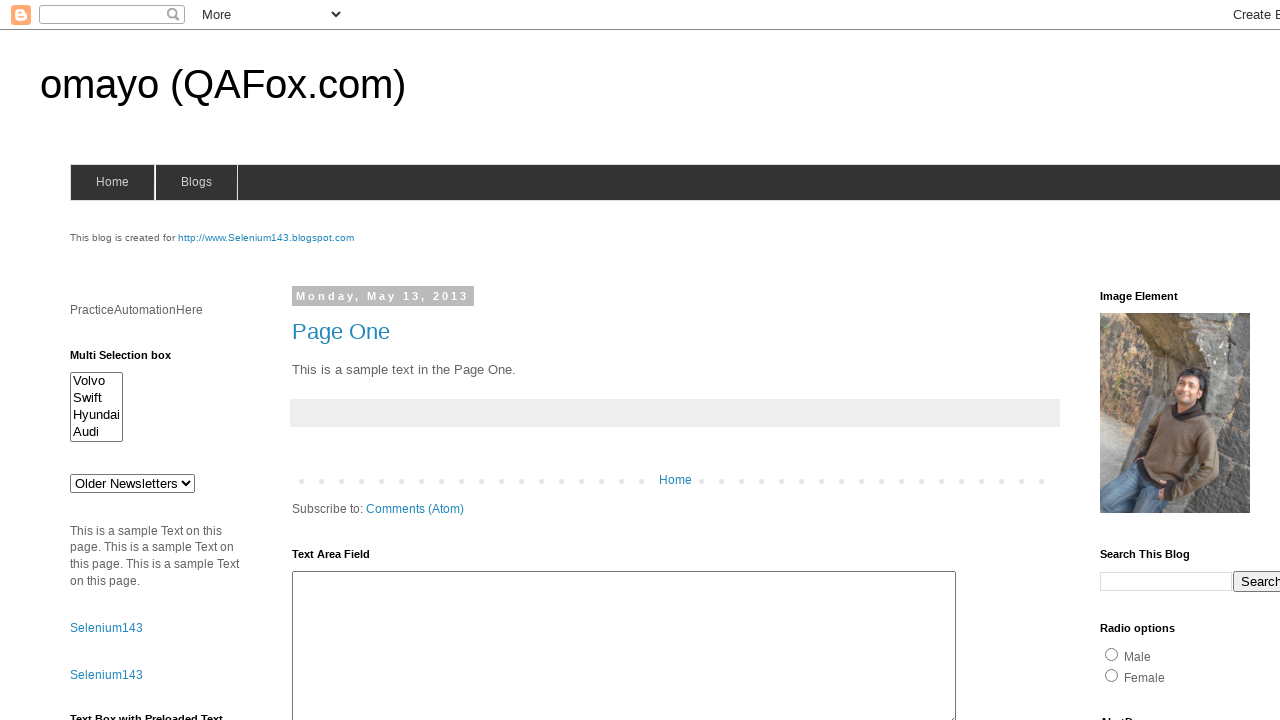

Clicked link with id 'link2' at (106, 675) on #link2
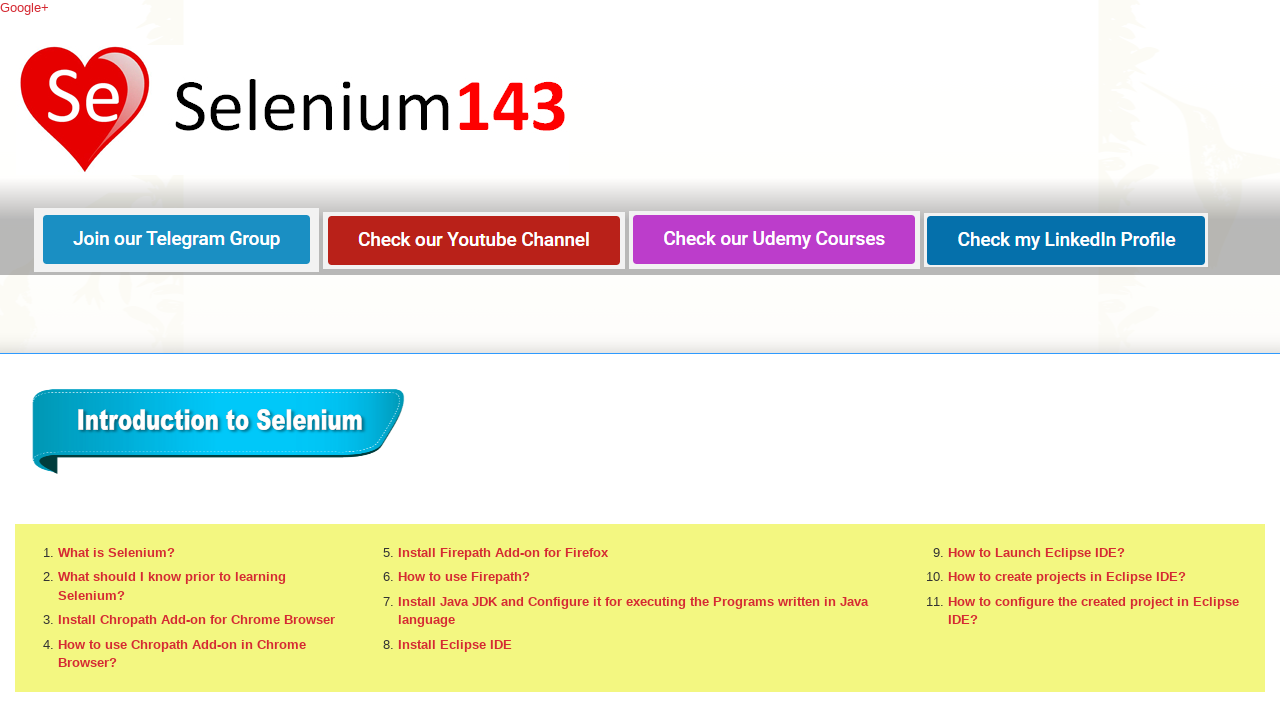

Navigation completed and page loaded
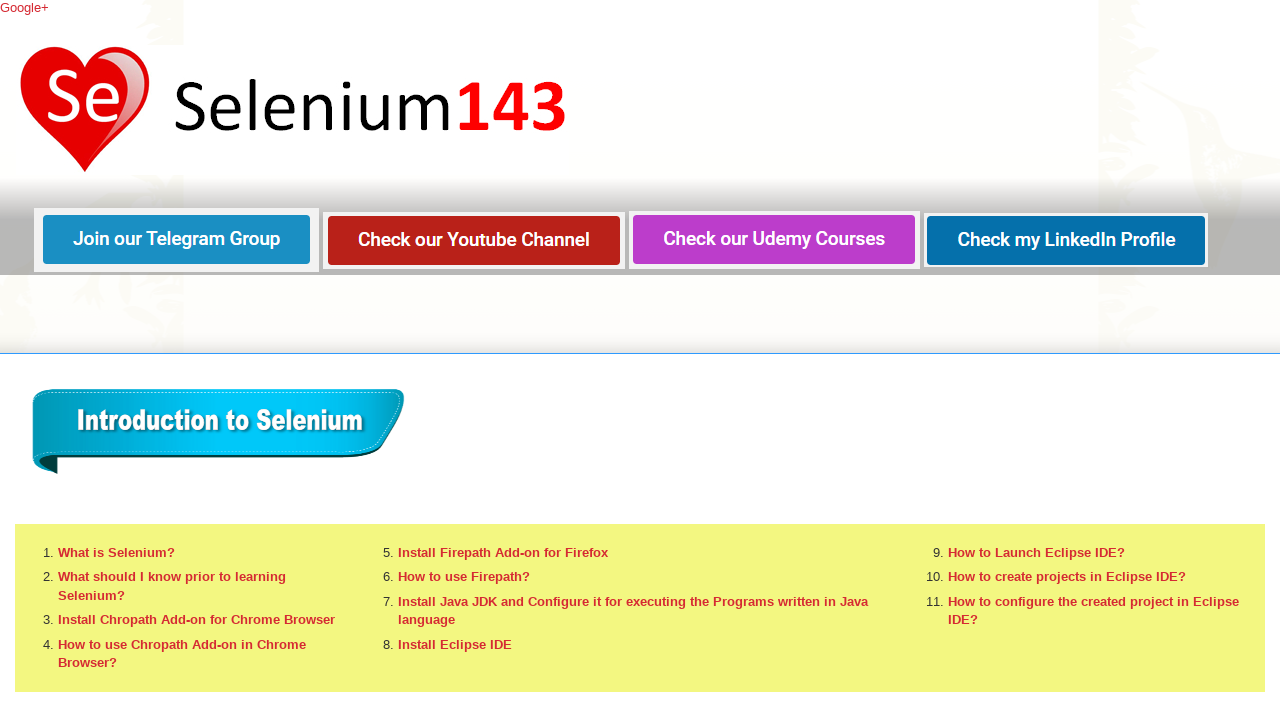

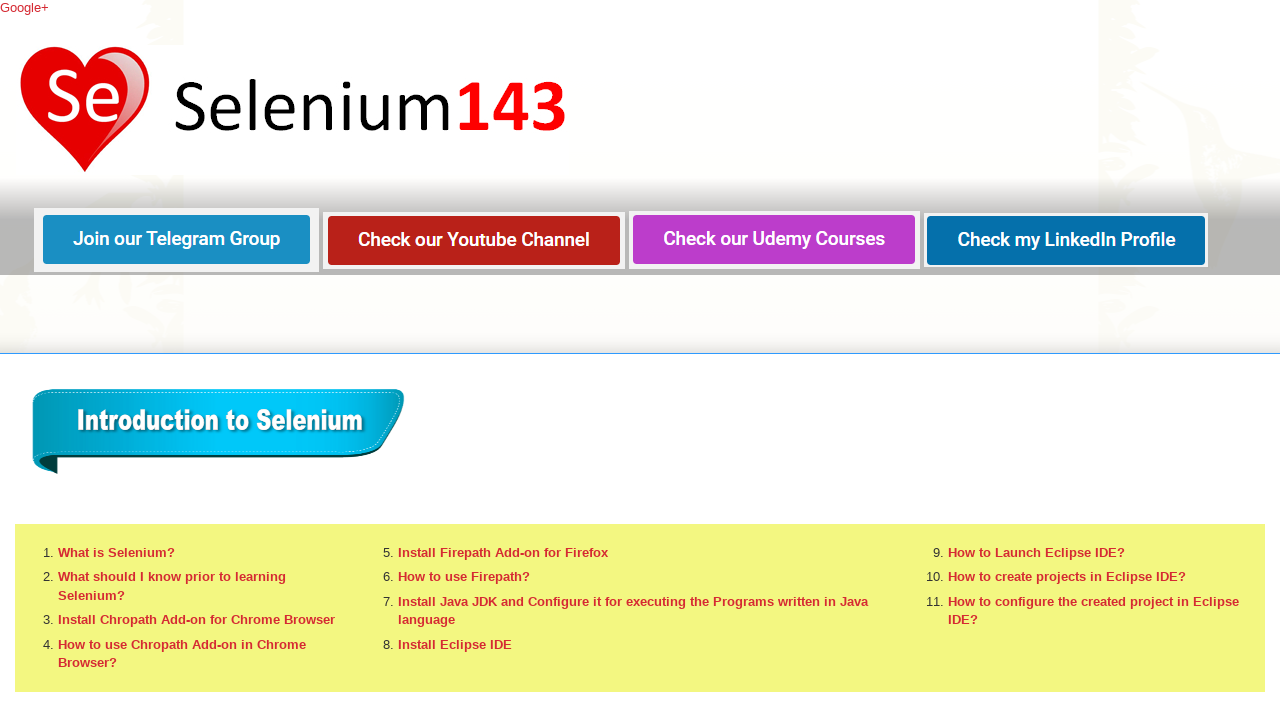